Tests dynamic loading with explicit wait for result element visibility after clicking start

Starting URL: https://automationfc.github.io/dynamic-loading/

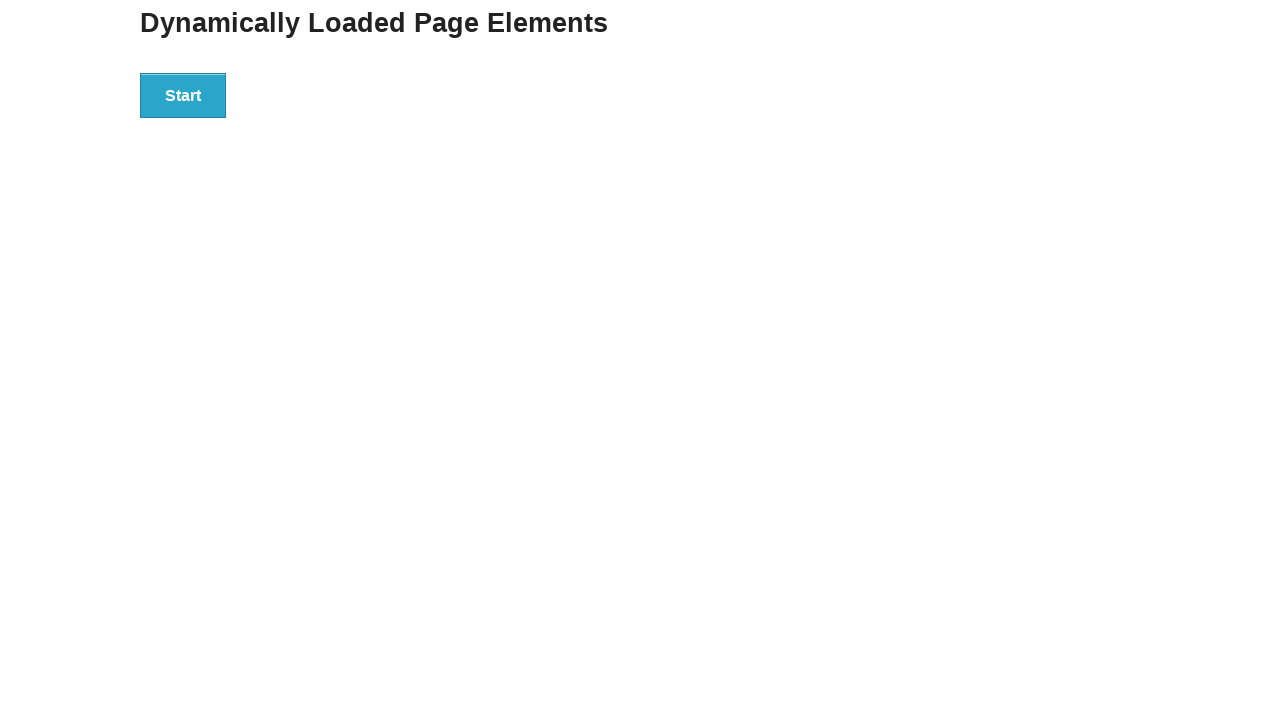

Clicked start button to initiate dynamic loading at (183, 95) on div#start>button
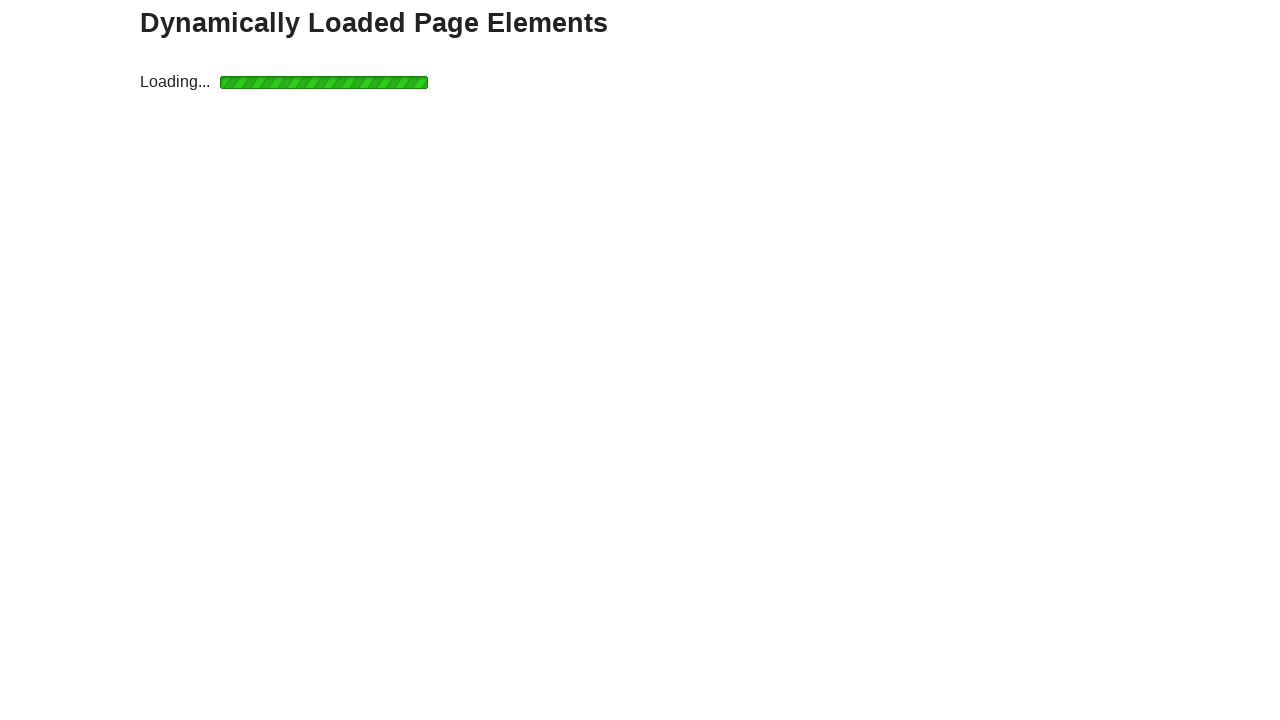

Result element became visible after explicit wait
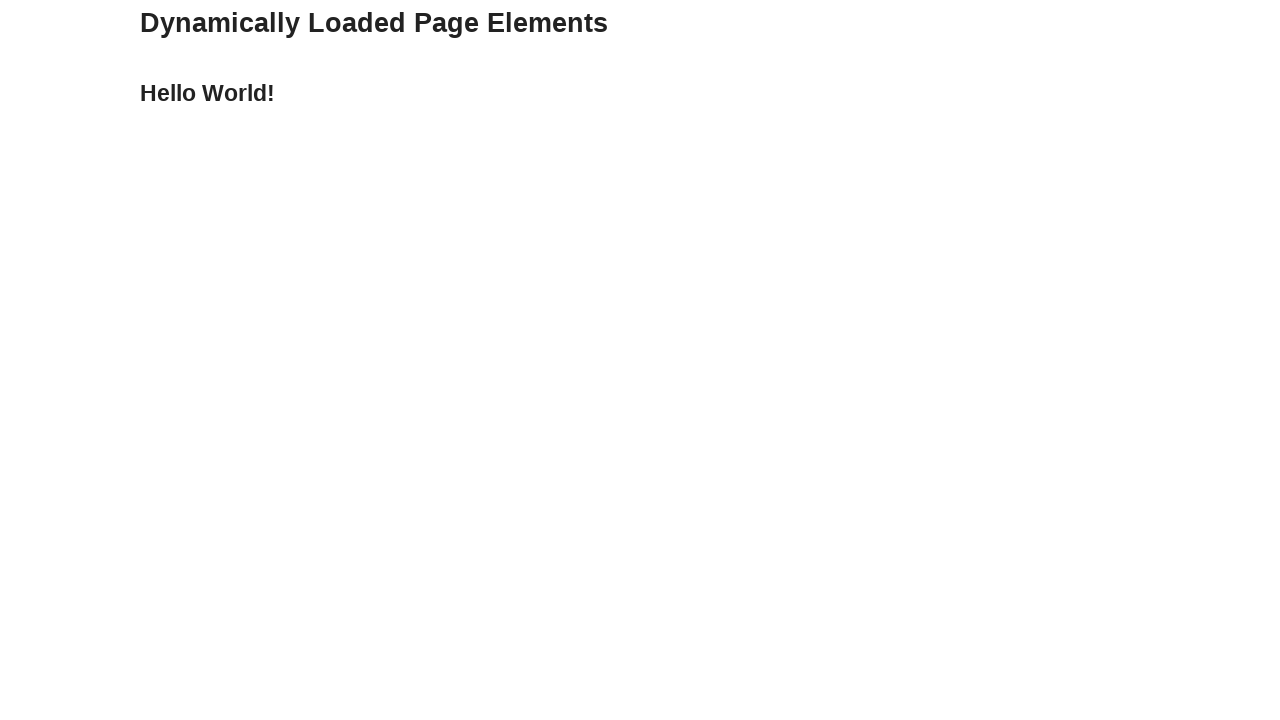

Verified result text equals 'Hello World!'
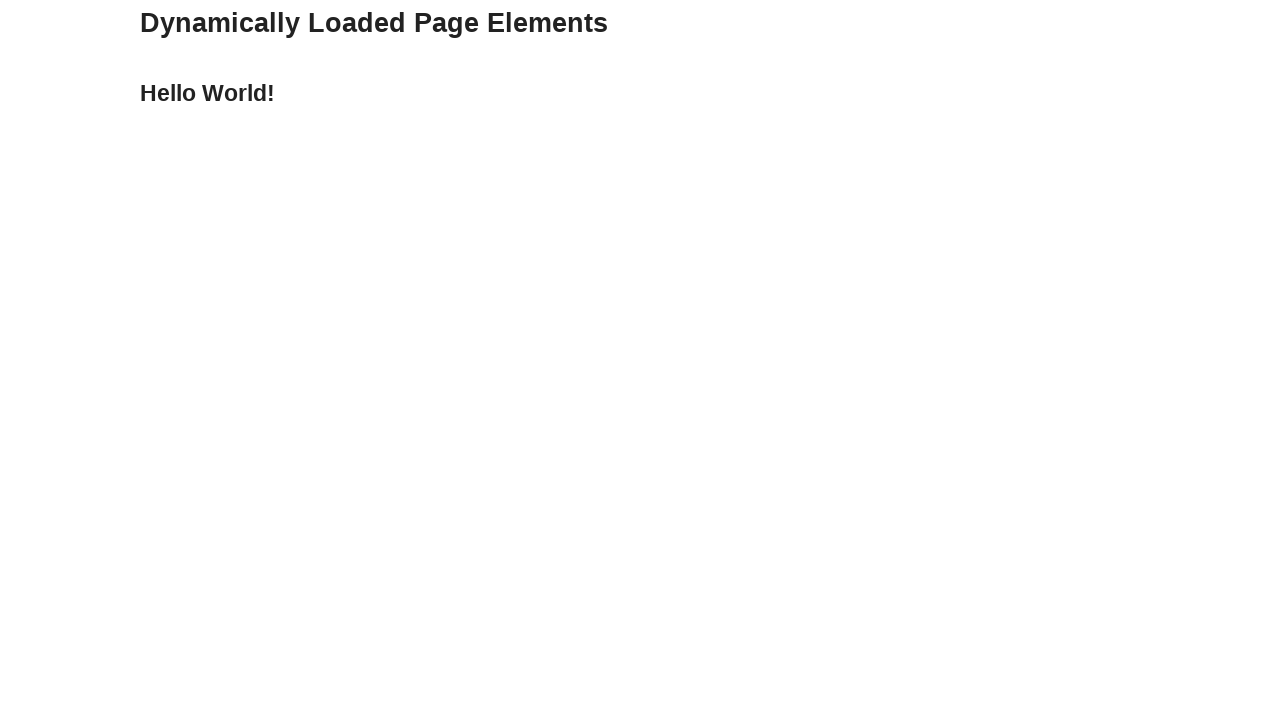

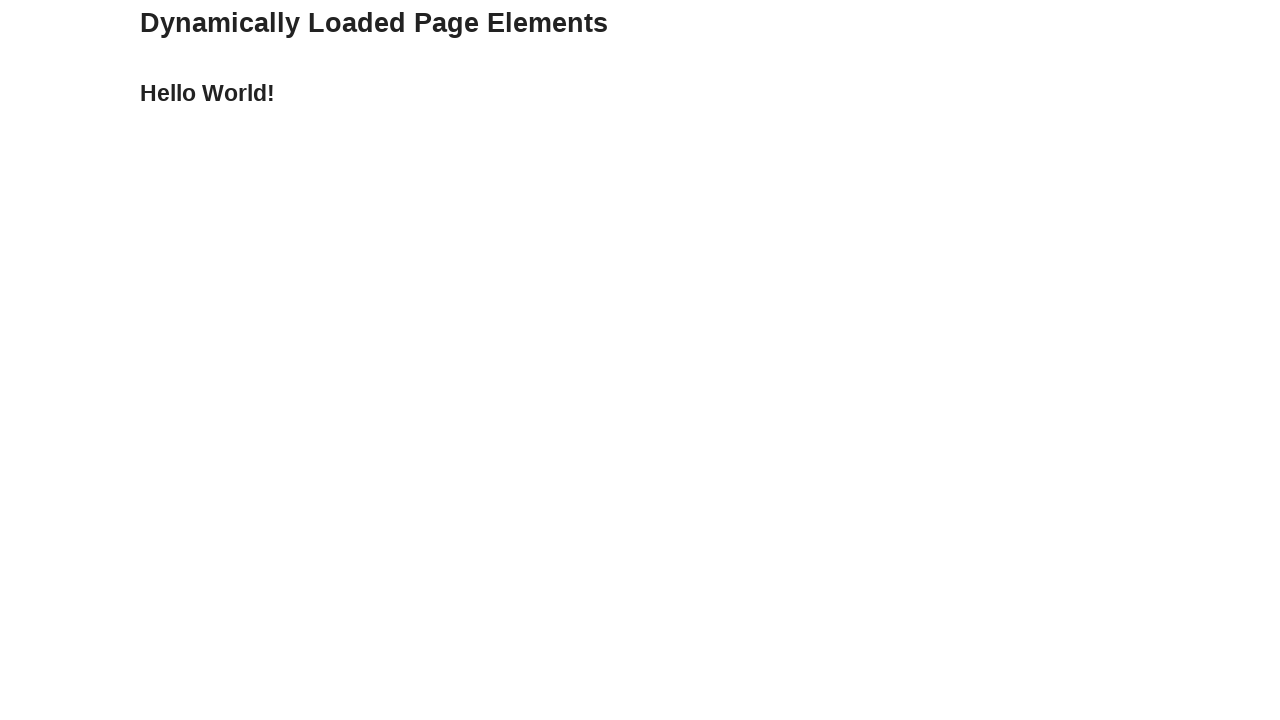